Tests text verification functionality by copying random text from the page and entering it into an input field to verify

Starting URL: https://demo.zeuz.ai/web/level/one/actions/save_text

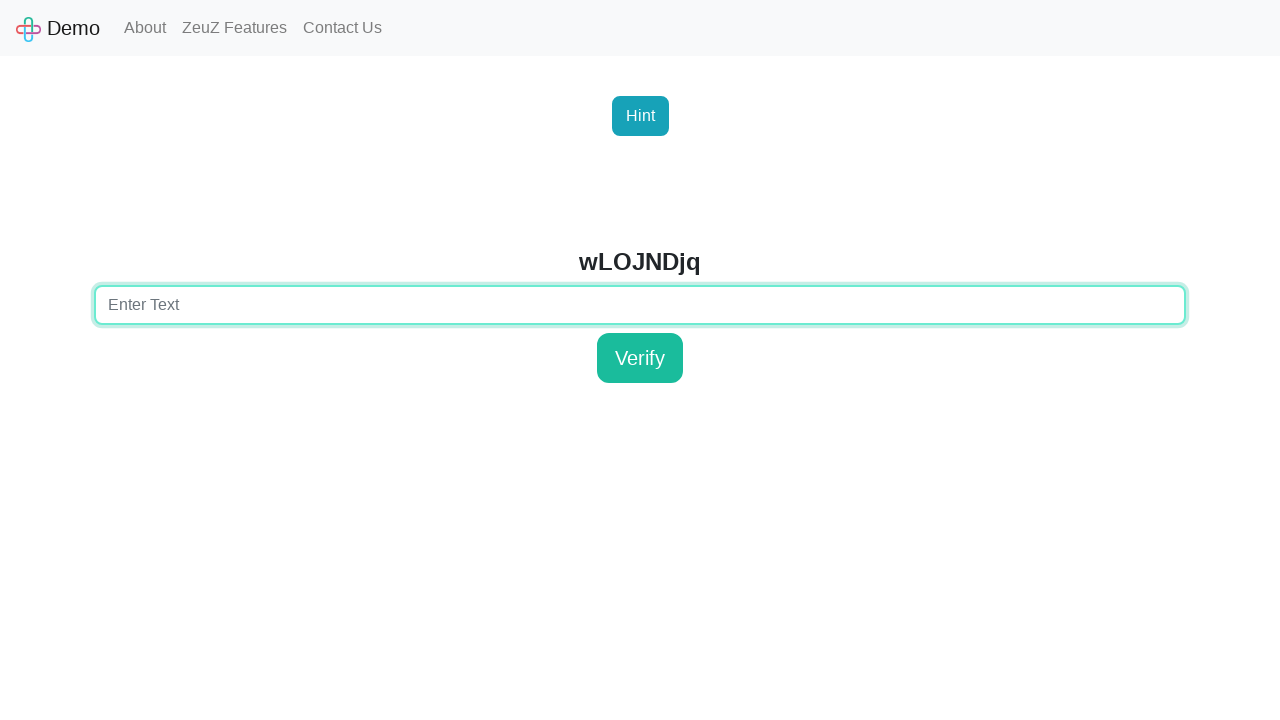

Retrieved random text from the page
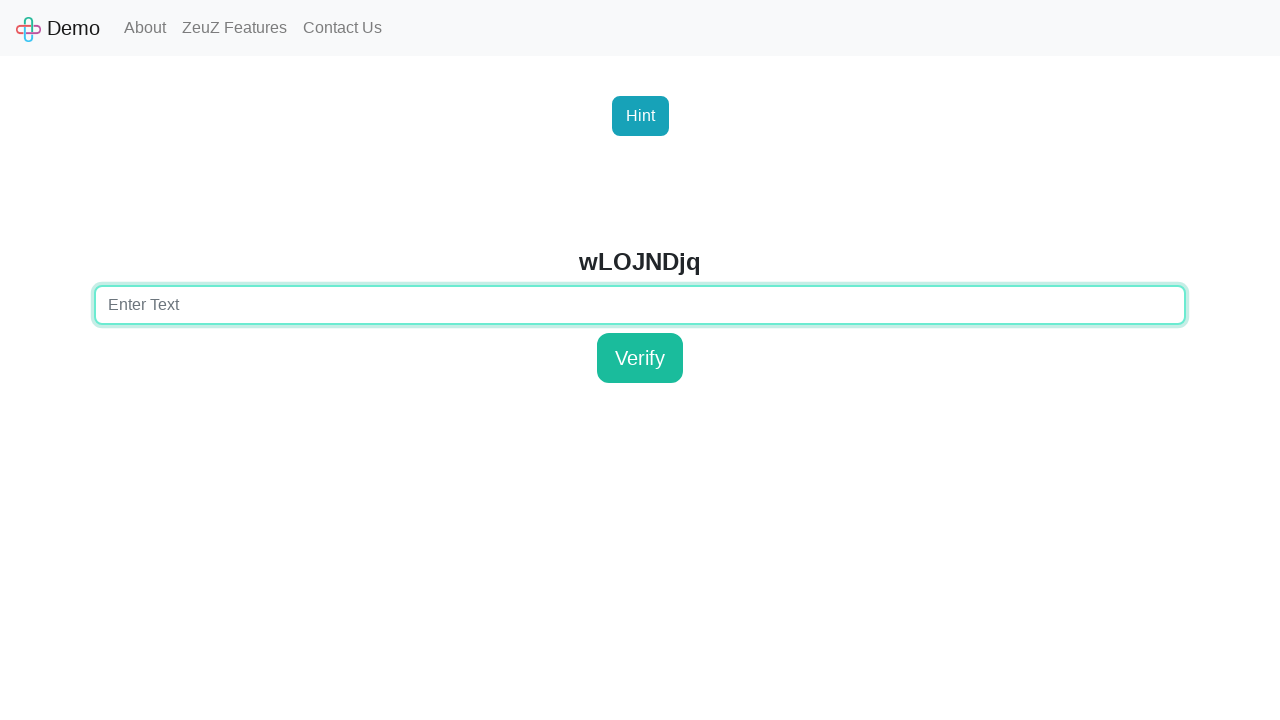

Filled input field with copied random text: 'wLOJNDjq' on //input[@id='enter_text']
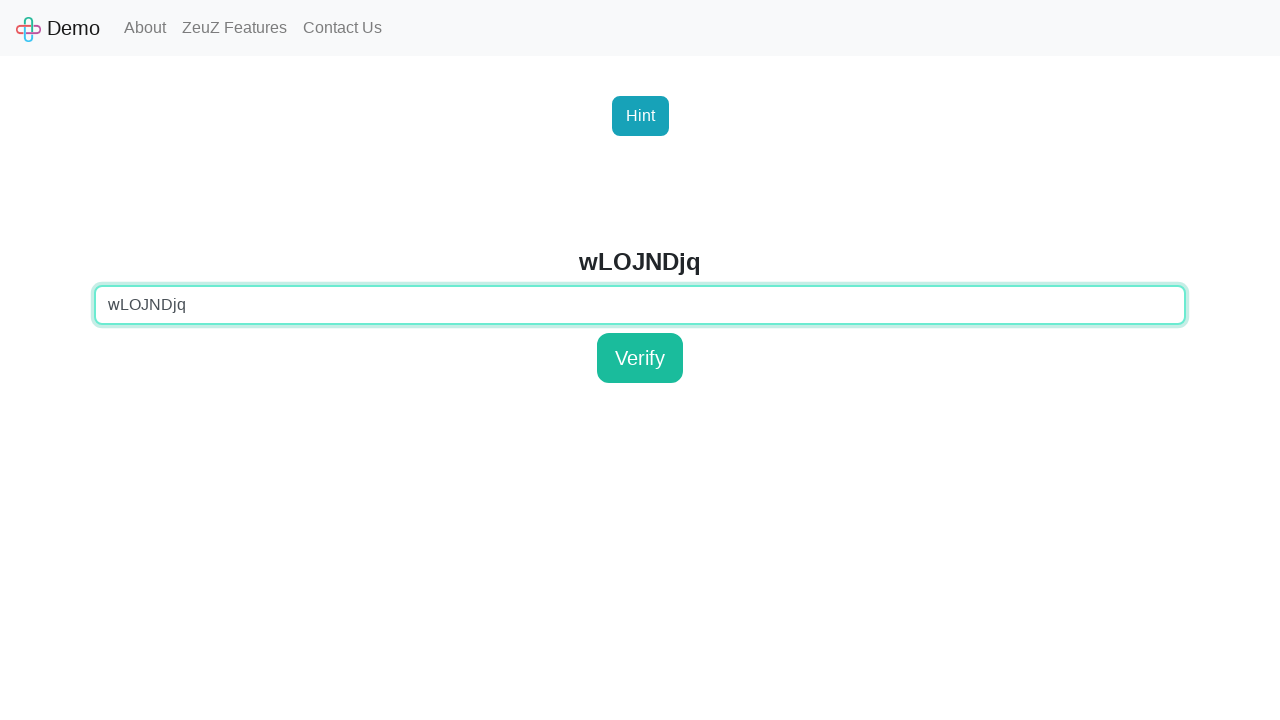

Clicked the verify button to check if text matches at (640, 358) on xpath=//button[@id='verify_id']
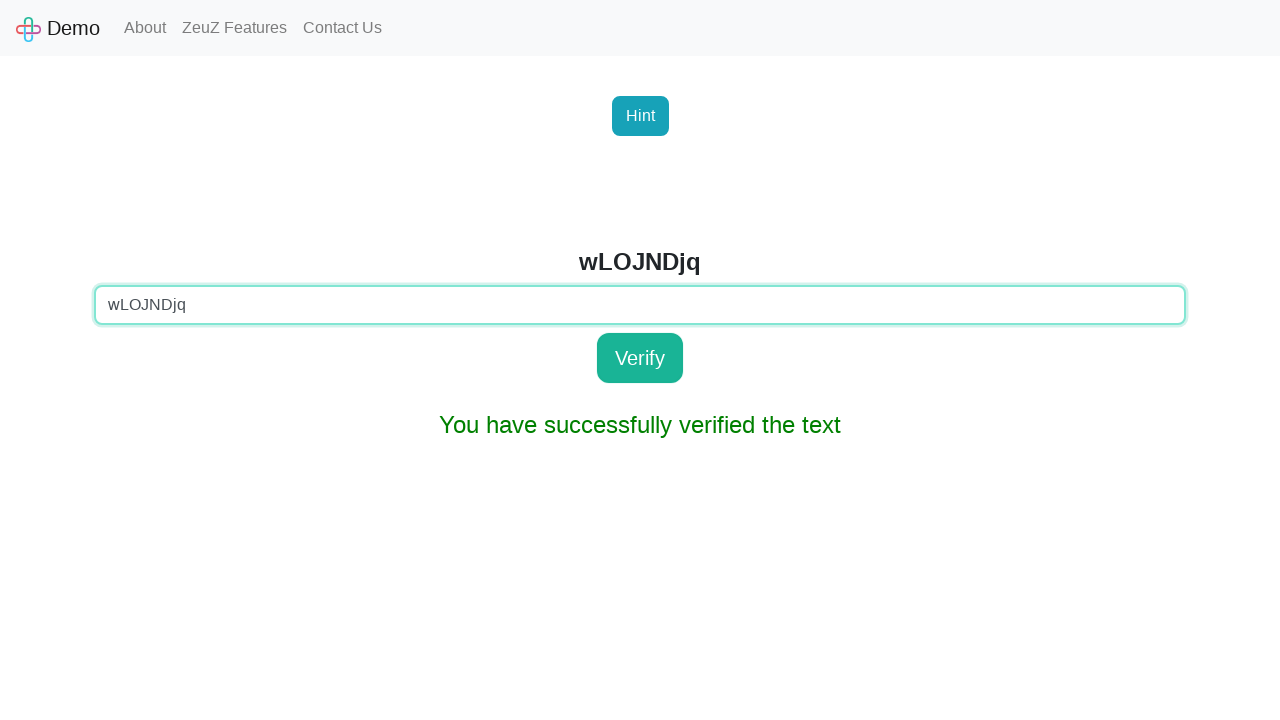

Status message element appeared on the page
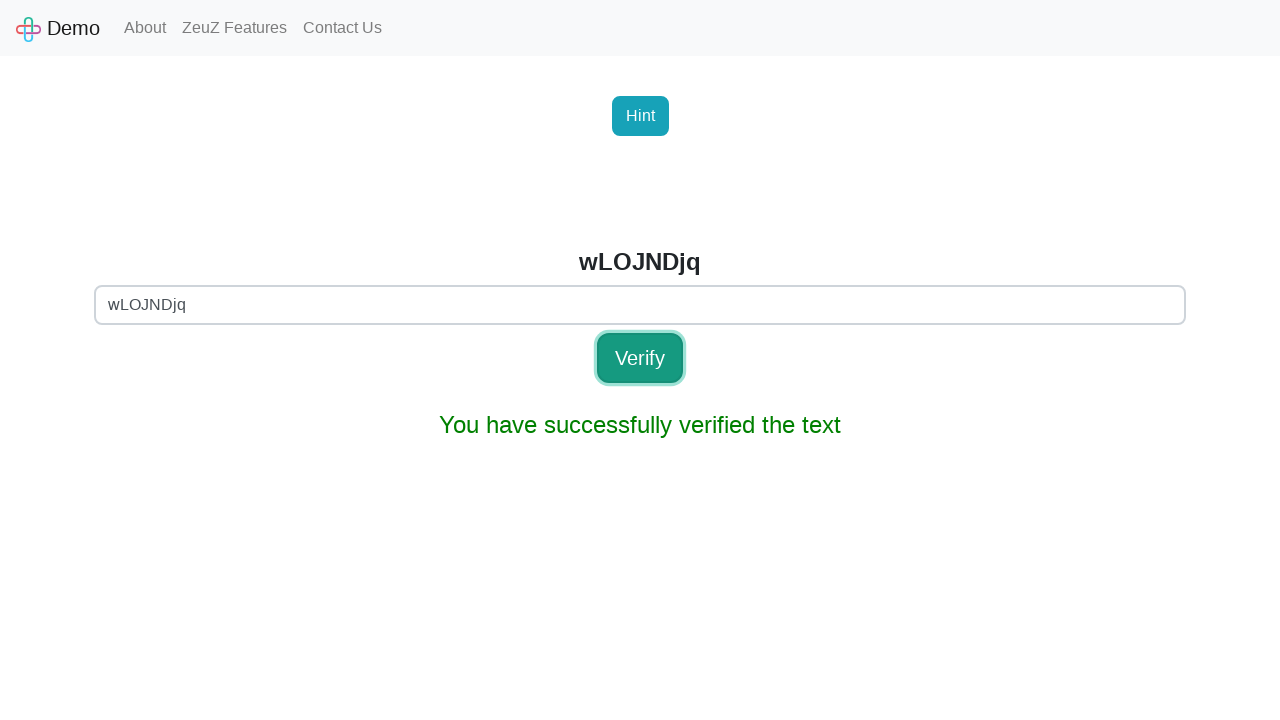

Retrieved status message: 'You have successfully verified the text'
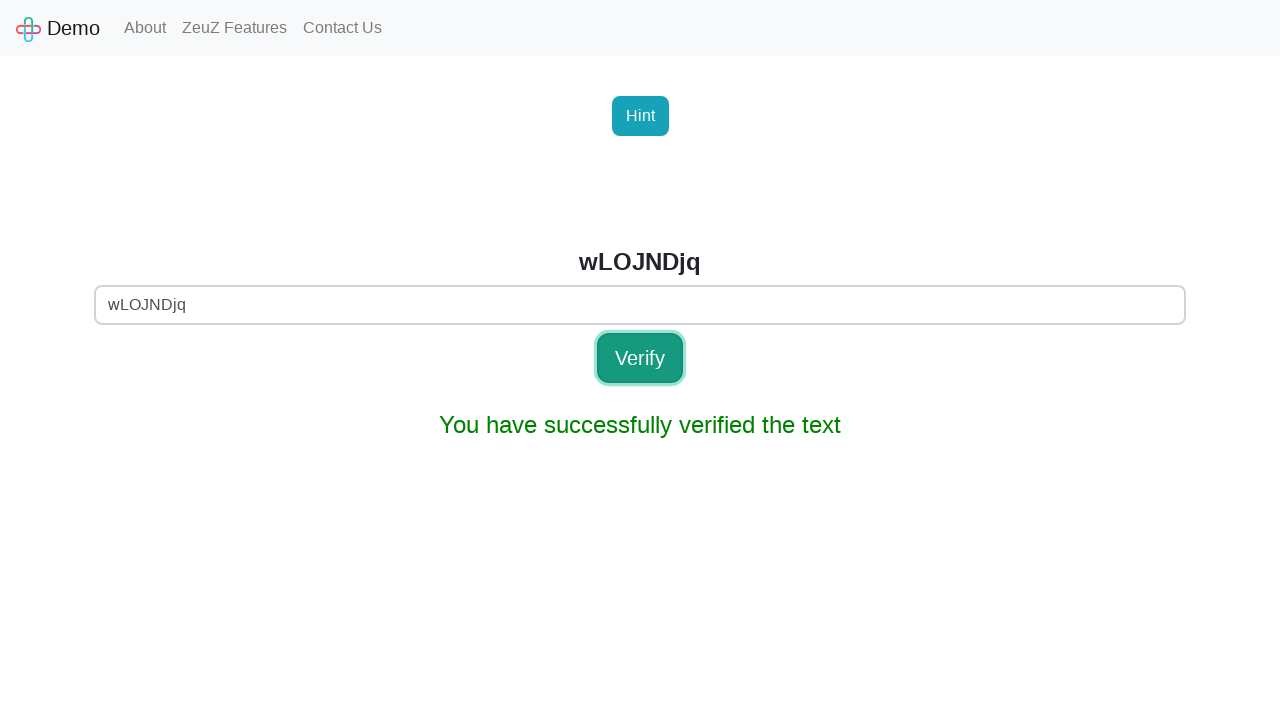

Text verification assertion passed - successful status message confirmed
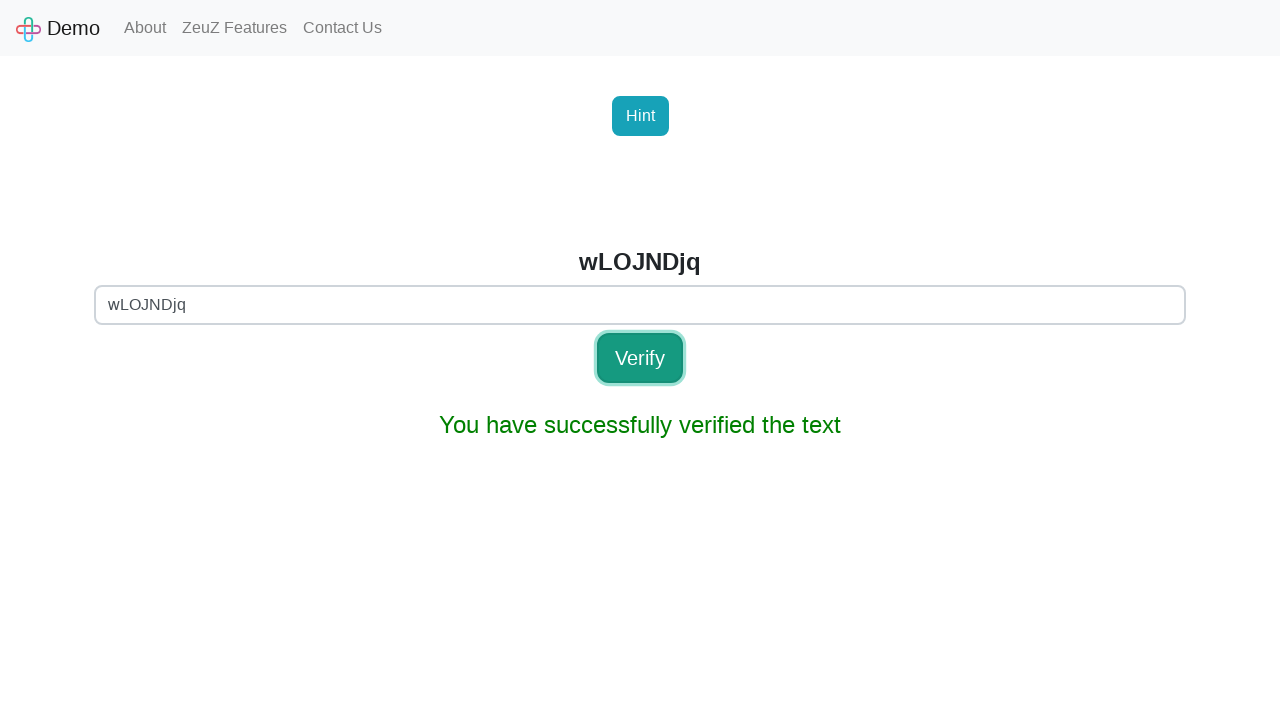

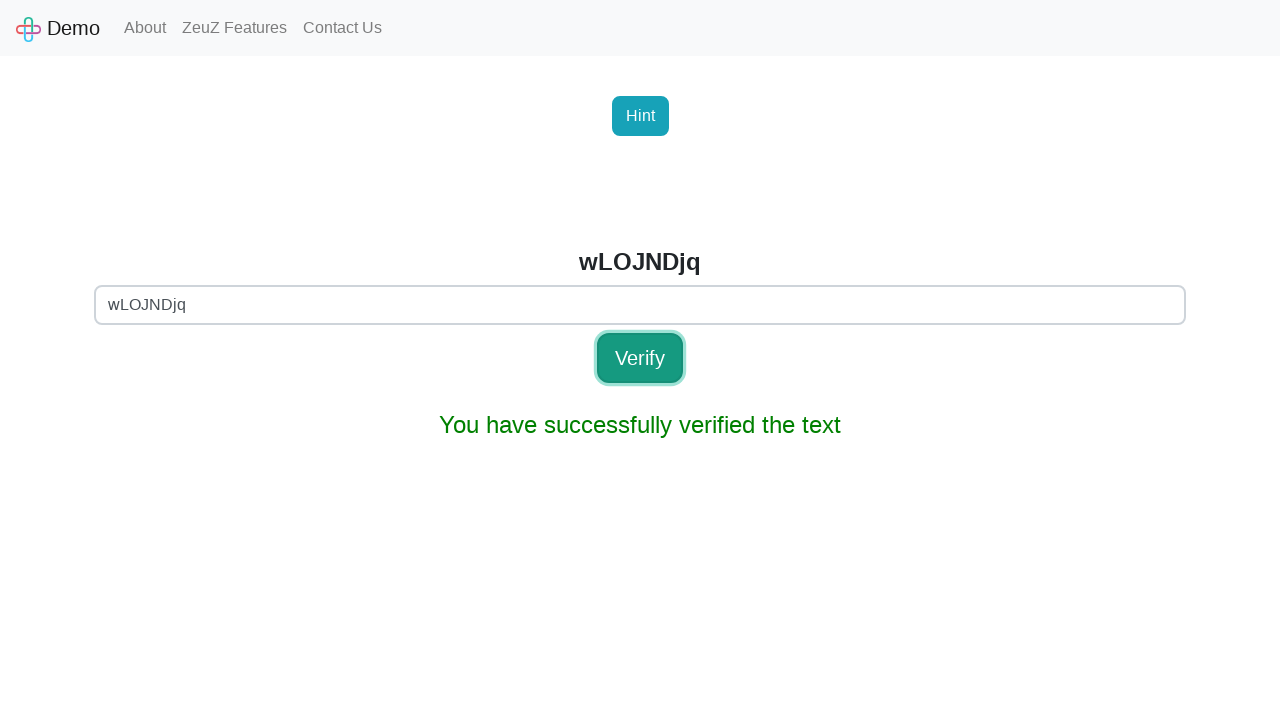